Tests double-click functionality by navigating to the Buttons page and performing a double-click on a button, then verifying the success message appears.

Starting URL: https://demoqa.com/

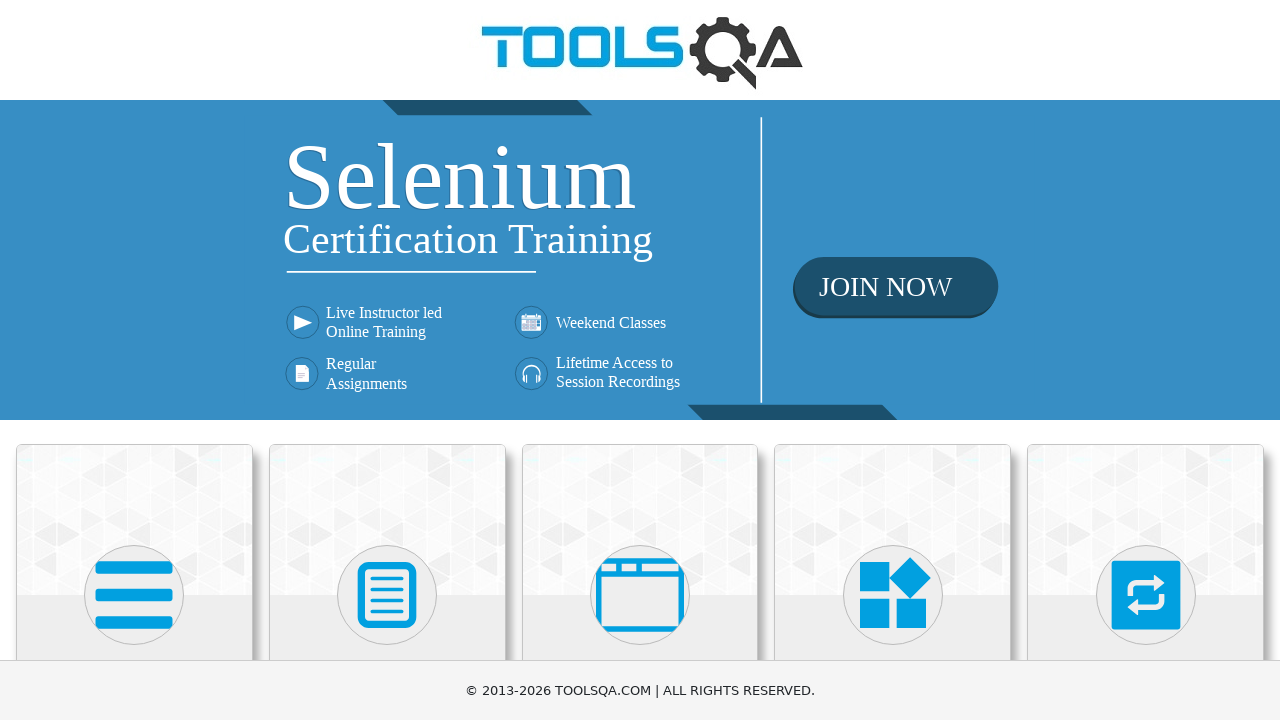

Clicked on Elements card at (134, 360) on xpath=//h5[text()='Elements']
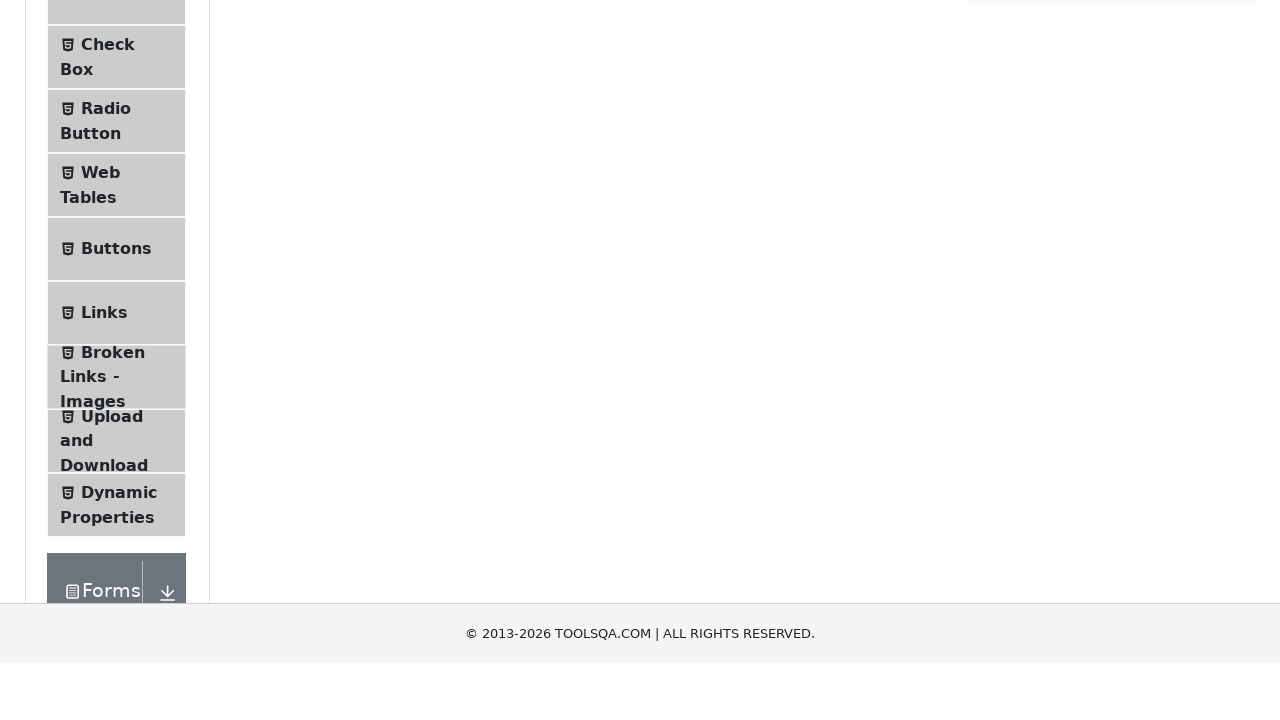

Clicked on Buttons menu item to navigate to Buttons page at (116, 517) on xpath=//span[@class='text' and text()='Buttons']
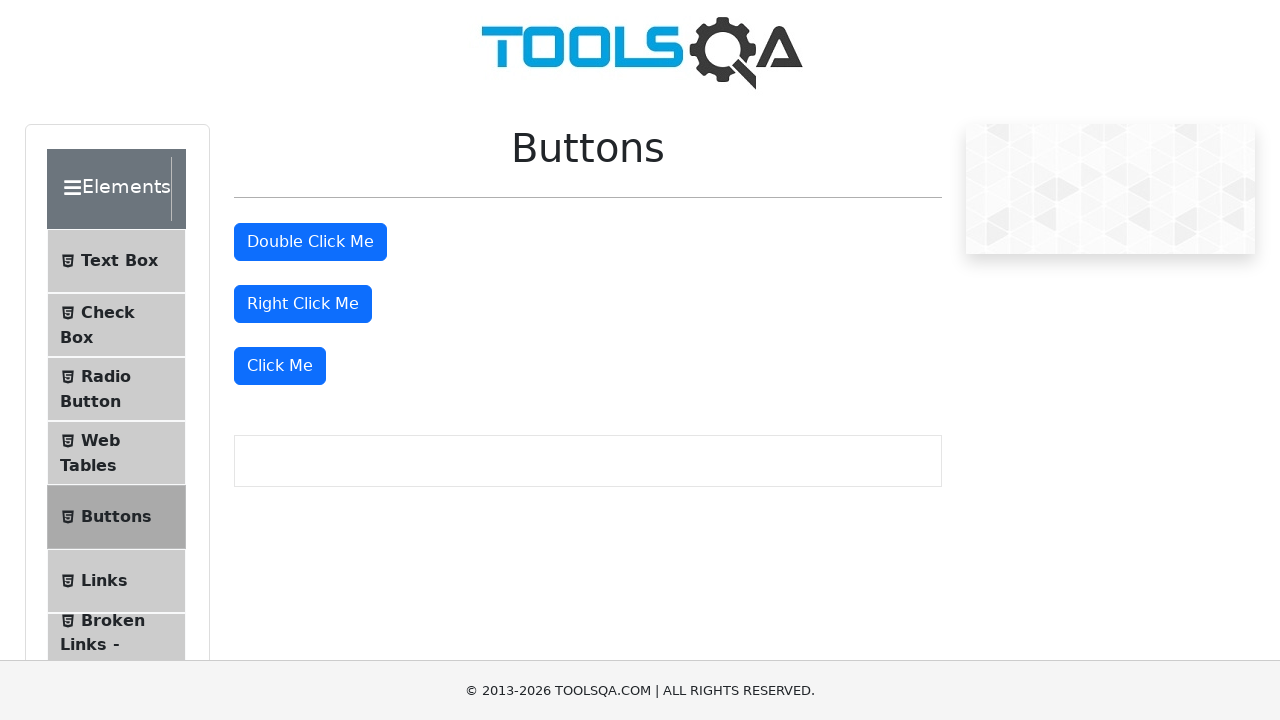

Double-clicked on the double click button at (310, 242) on #doubleClickBtn
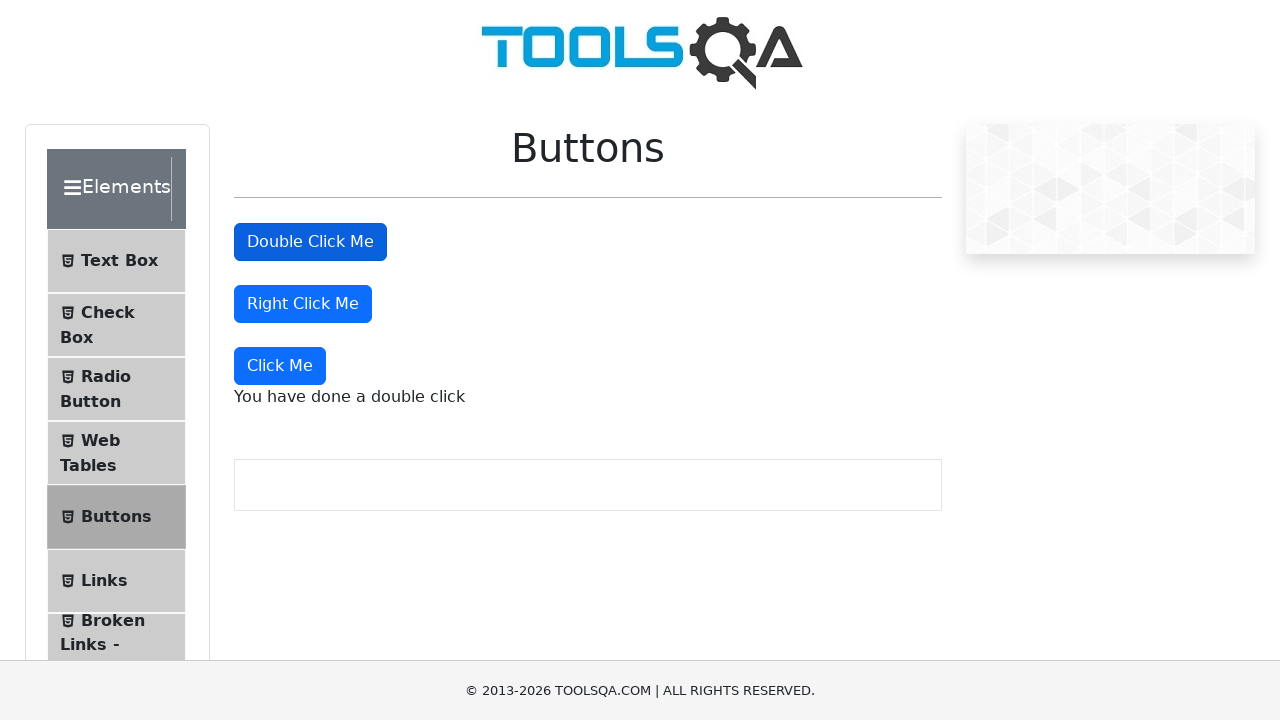

Success message appeared after double-click
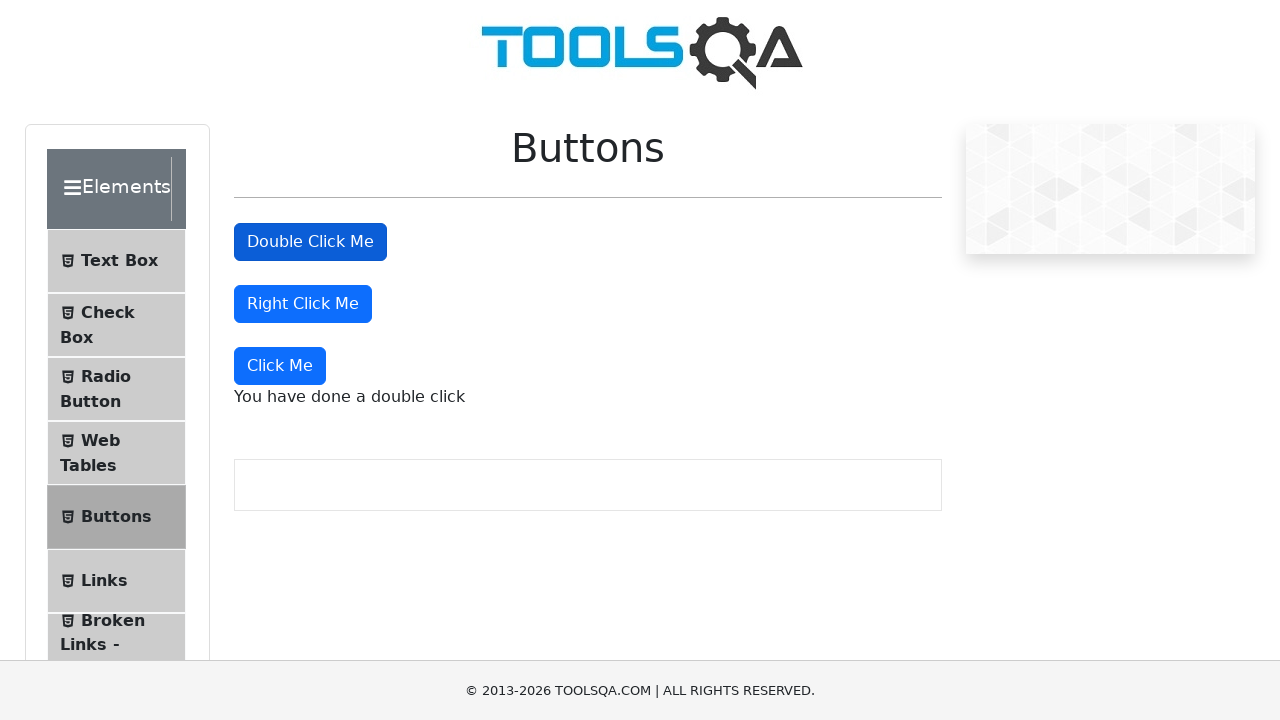

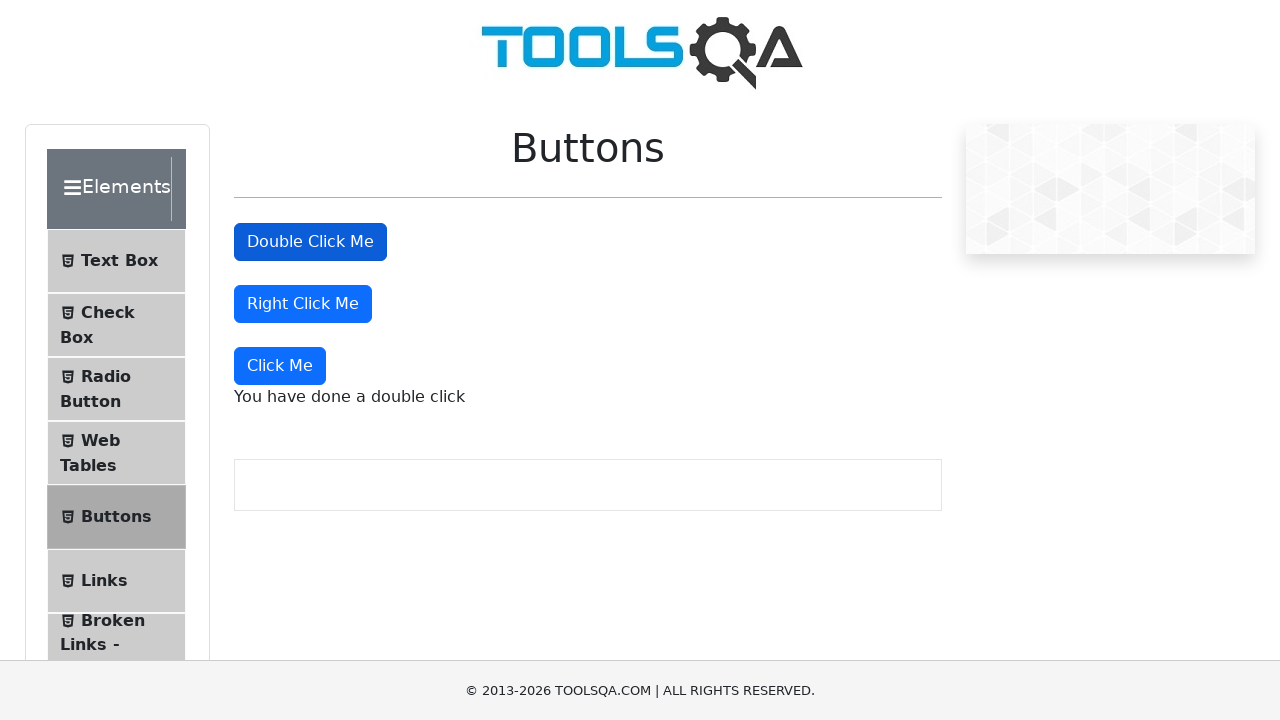